Tests the customer addition flow in a demo banking application by clicking Bank Manager Login, navigating to Add Customer, filling in customer details (first name, last name, post code), and submitting the form.

Starting URL: https://www.globalsqa.com/angularJs-protractor/BankingProject

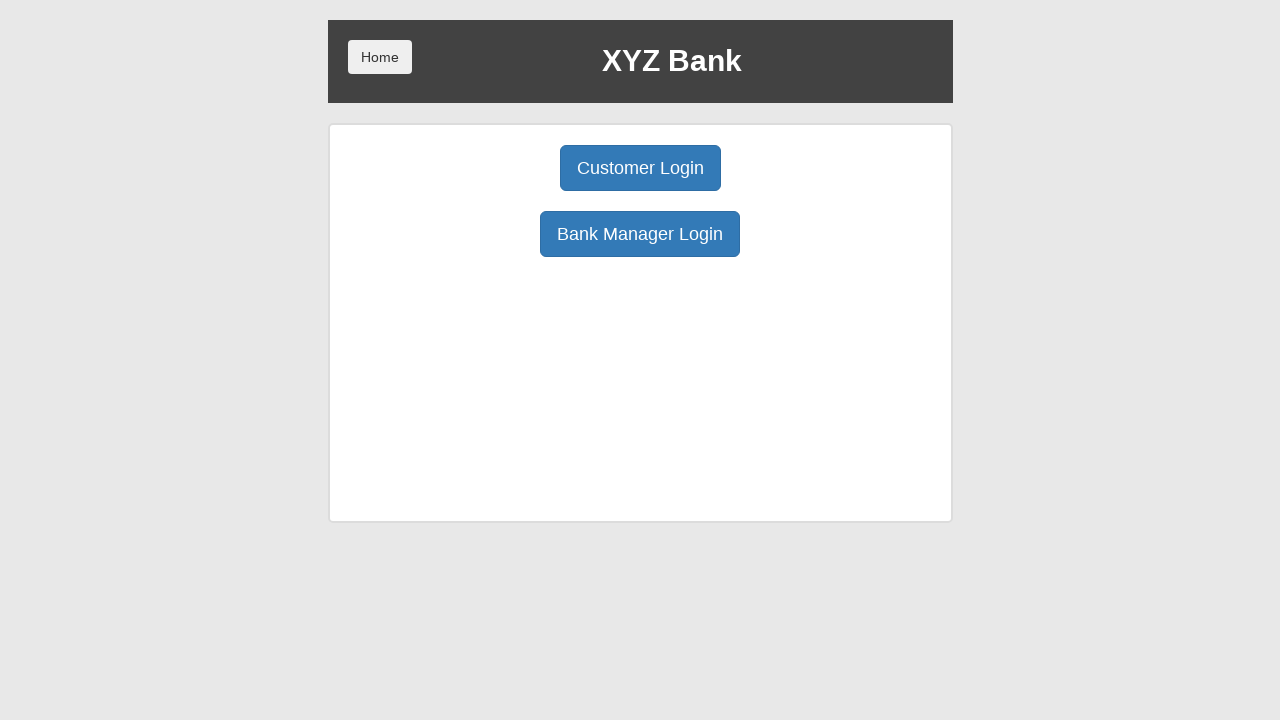

Clicked Bank Manager Login button at (640, 234) on button:has-text('Bank Manager Login')
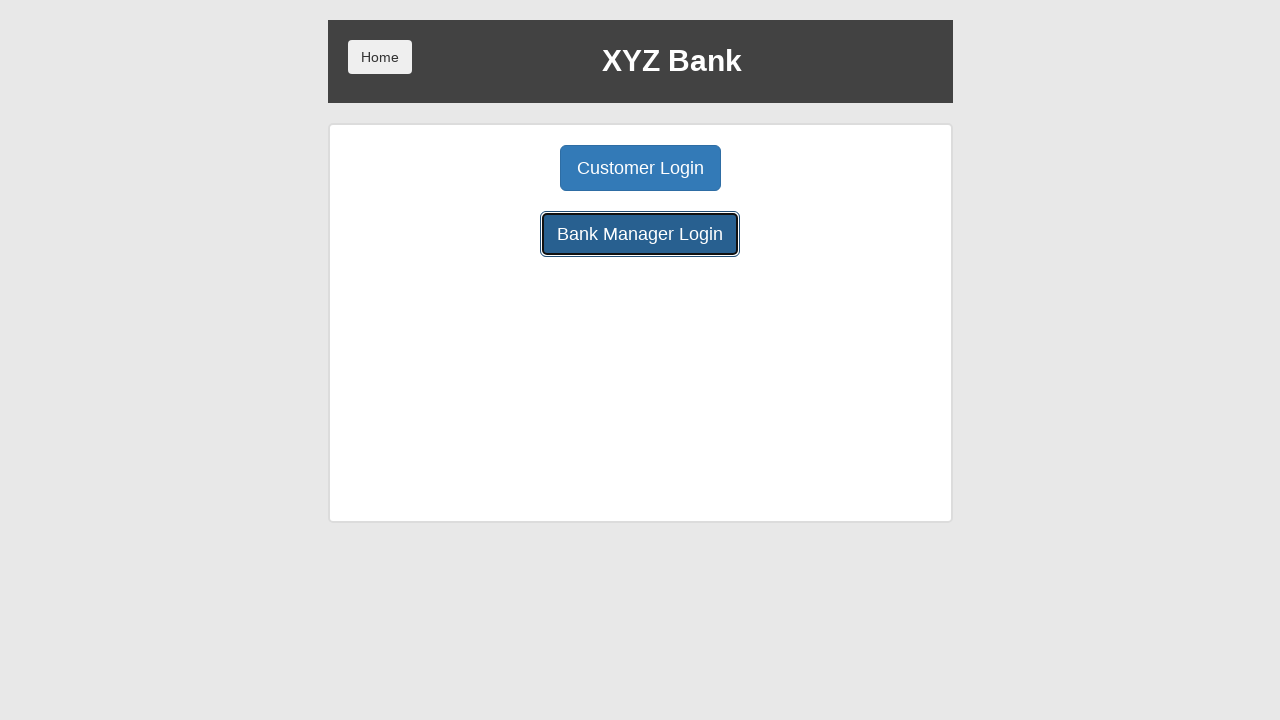

Clicked Add Customer tab/button at (502, 168) on button:has-text('Add Customer')
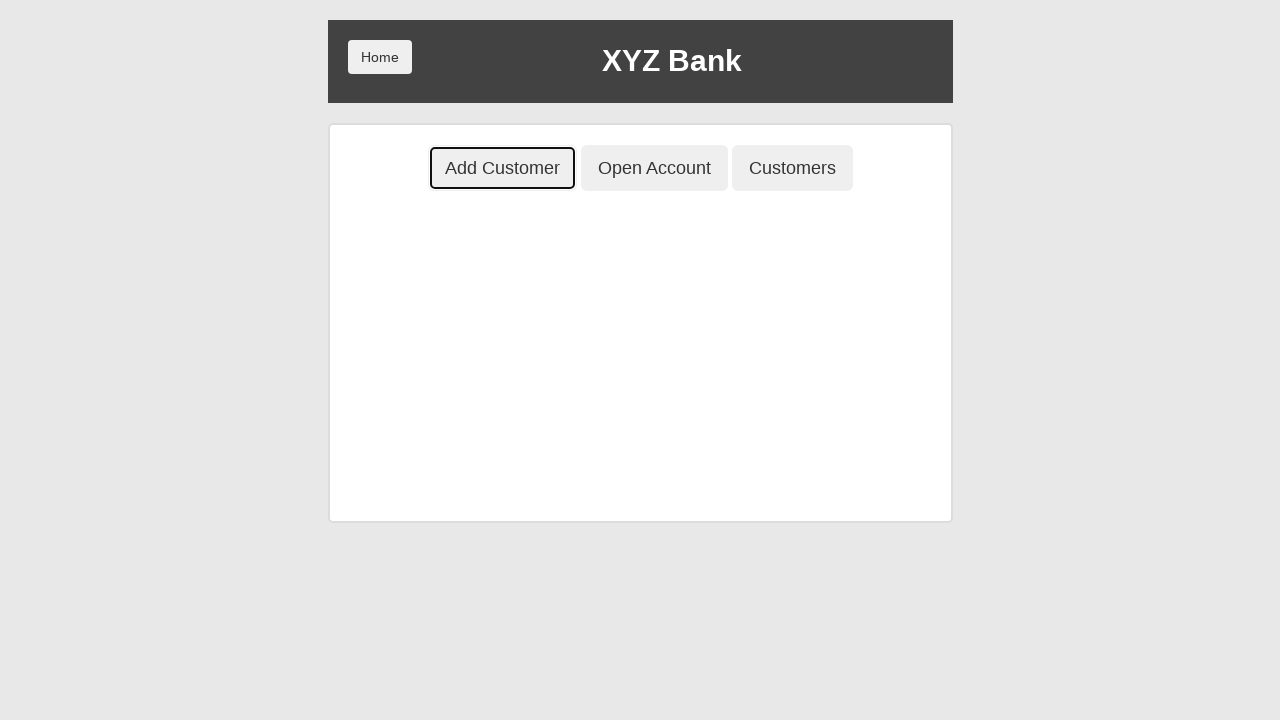

Entered first name 'Silvester' in form on input[placeholder='First Name']
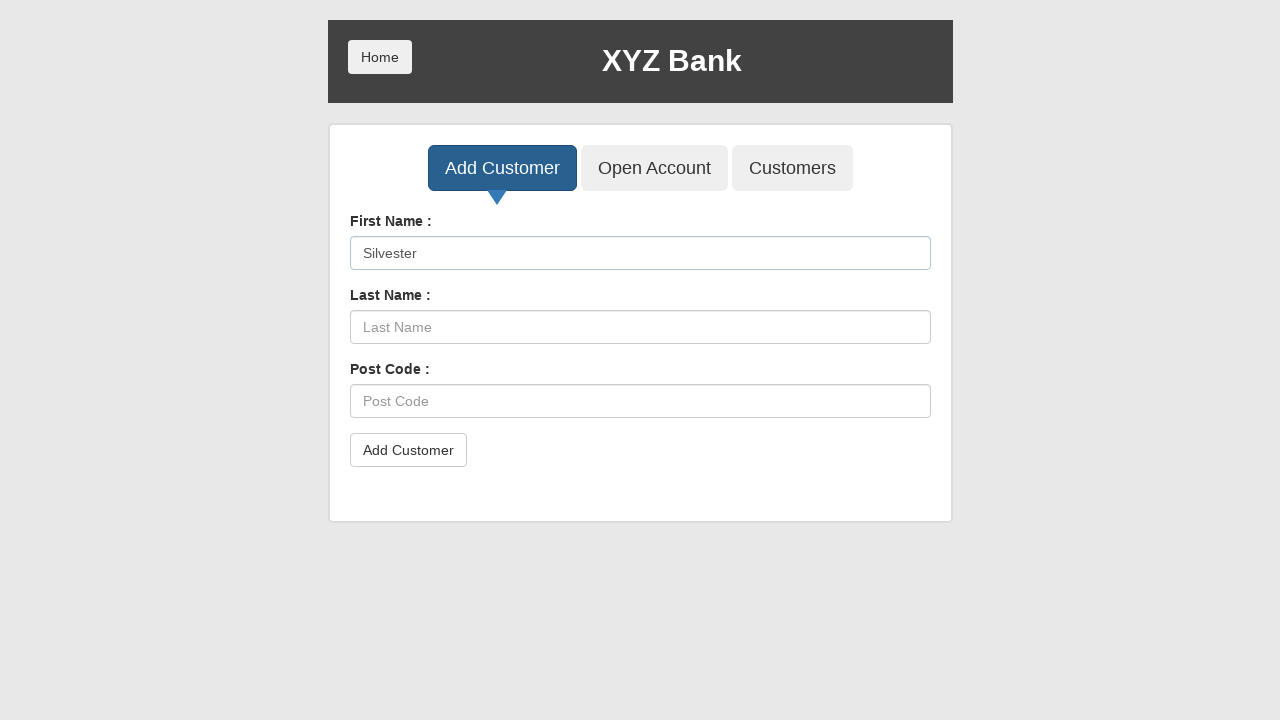

Entered last name 'Stalone' in form on input[placeholder='Last Name']
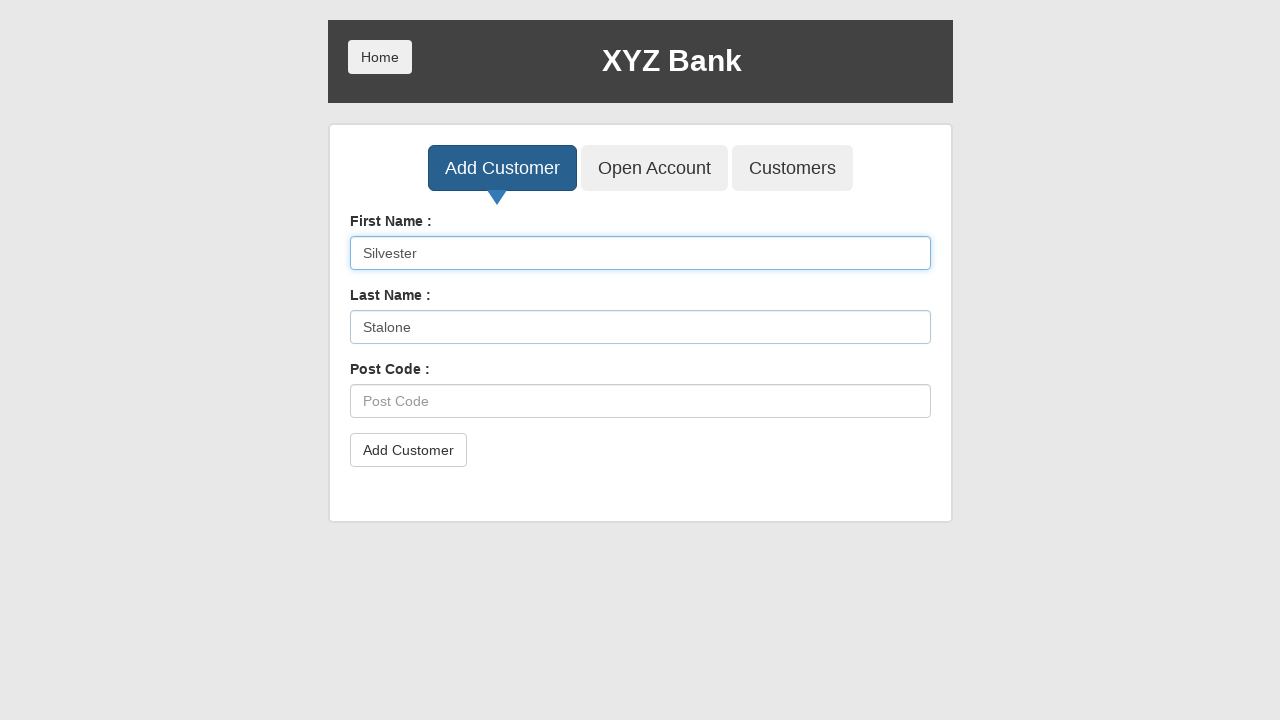

Entered post code '10001' in form on input[placeholder='Post Code']
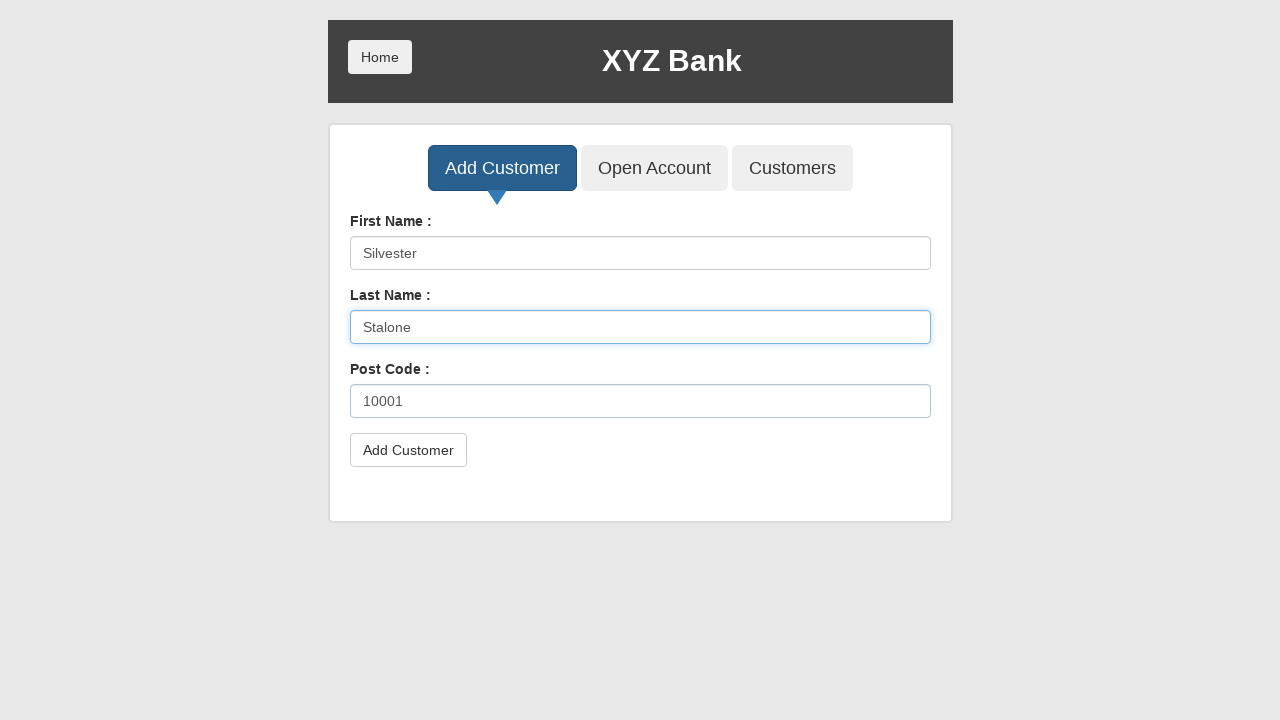

Clicked Add Customer submit button at (408, 450) on button[type='submit']:has-text('Add Customer')
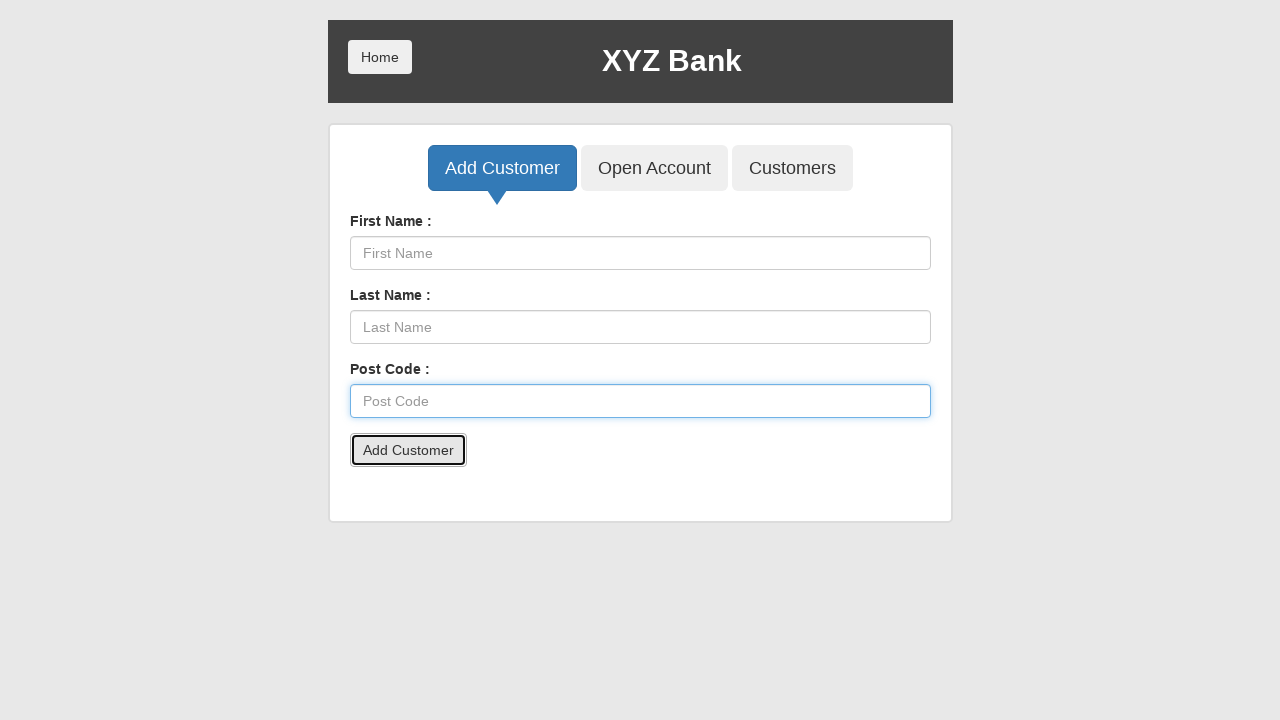

Waited 1 second for success dialog to appear
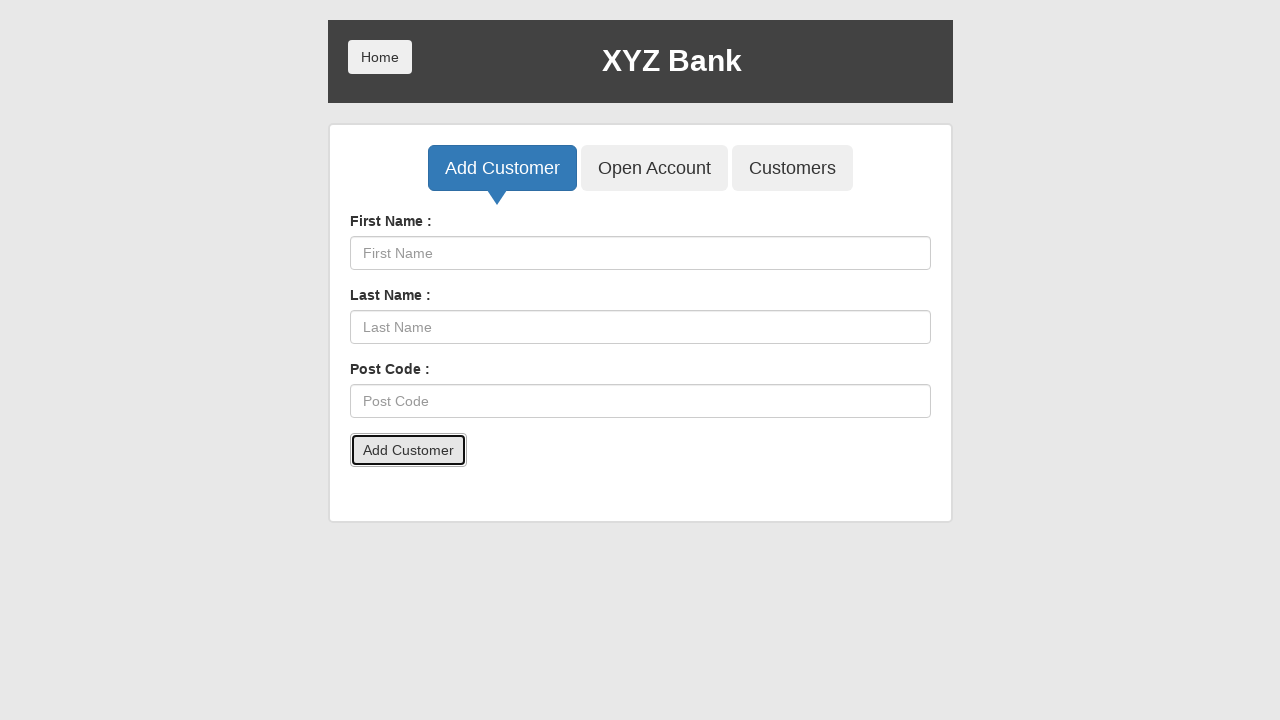

Set up dialog handler to accept success alert
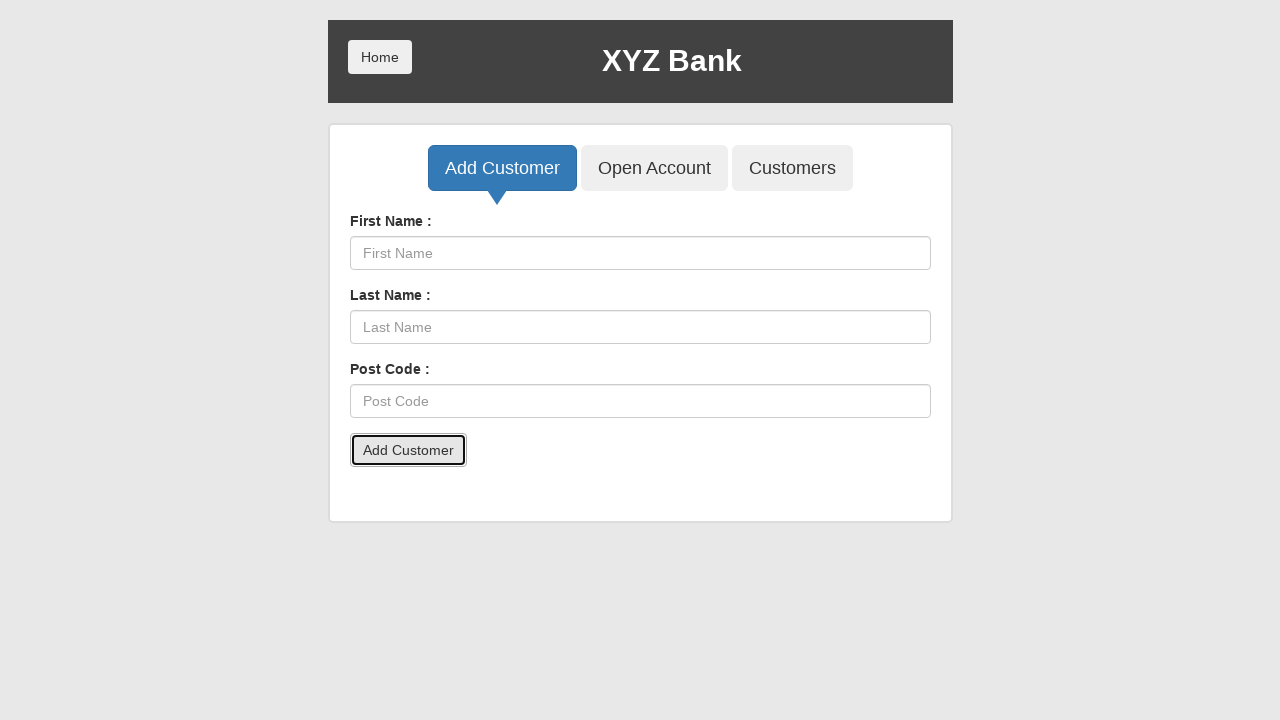

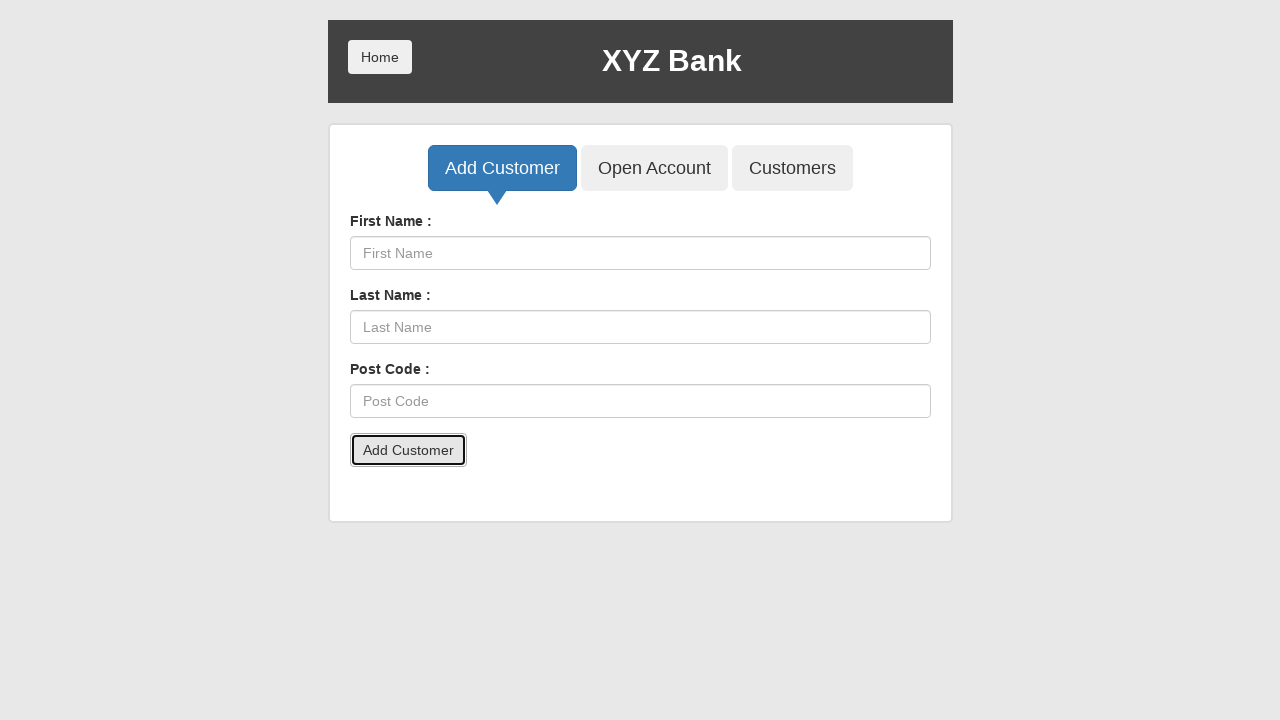